Tests right-click context menu functionality by performing a right-click on a designated area, verifying the alert message, then clicking a link that opens in a new tab and verifying the content on the new page.

Starting URL: https://the-internet.herokuapp.com/context_menu

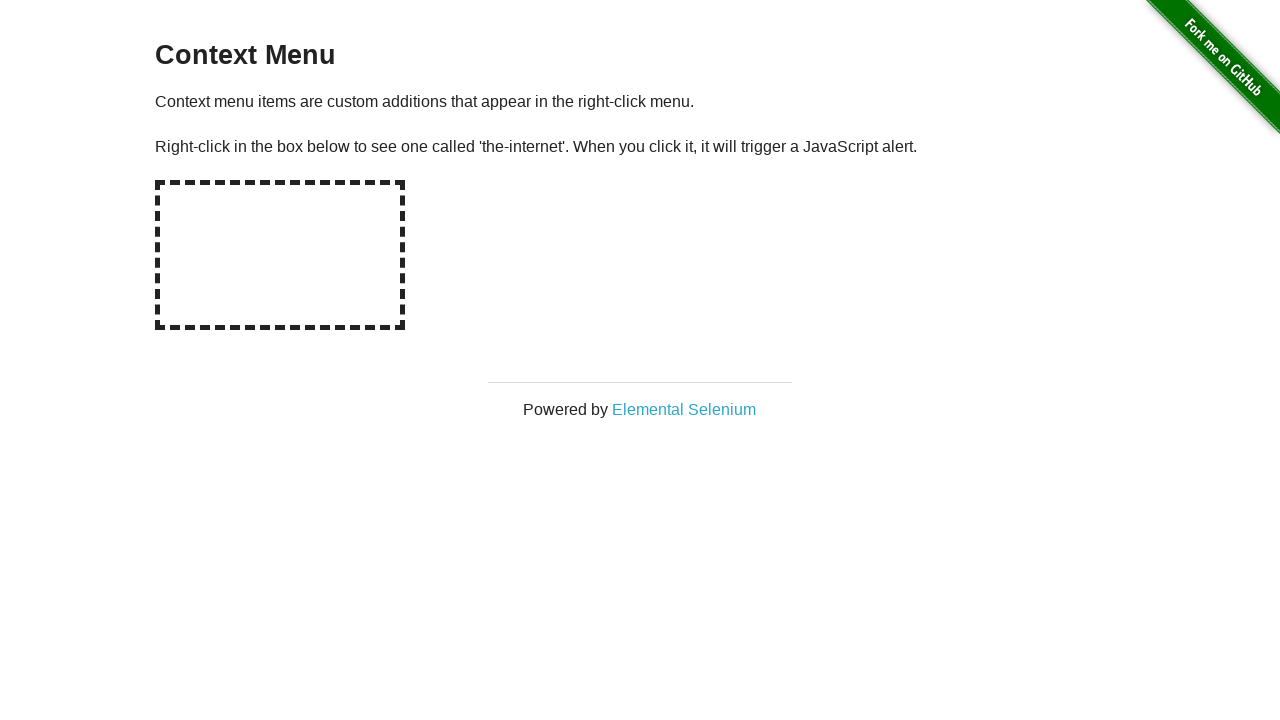

Right-clicked on the hot-spot area to trigger context menu at (280, 255) on #hot-spot
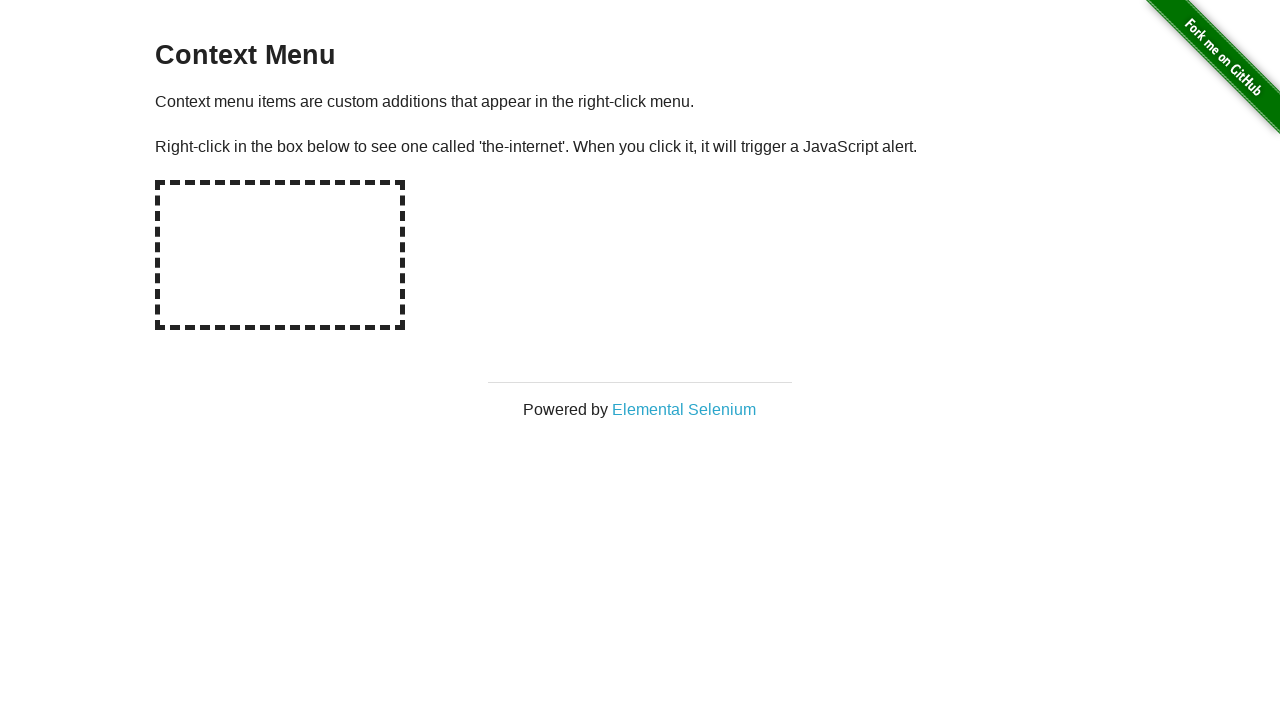

Right-clicked on hot-spot area again with dialog handler set up at (280, 255) on #hot-spot
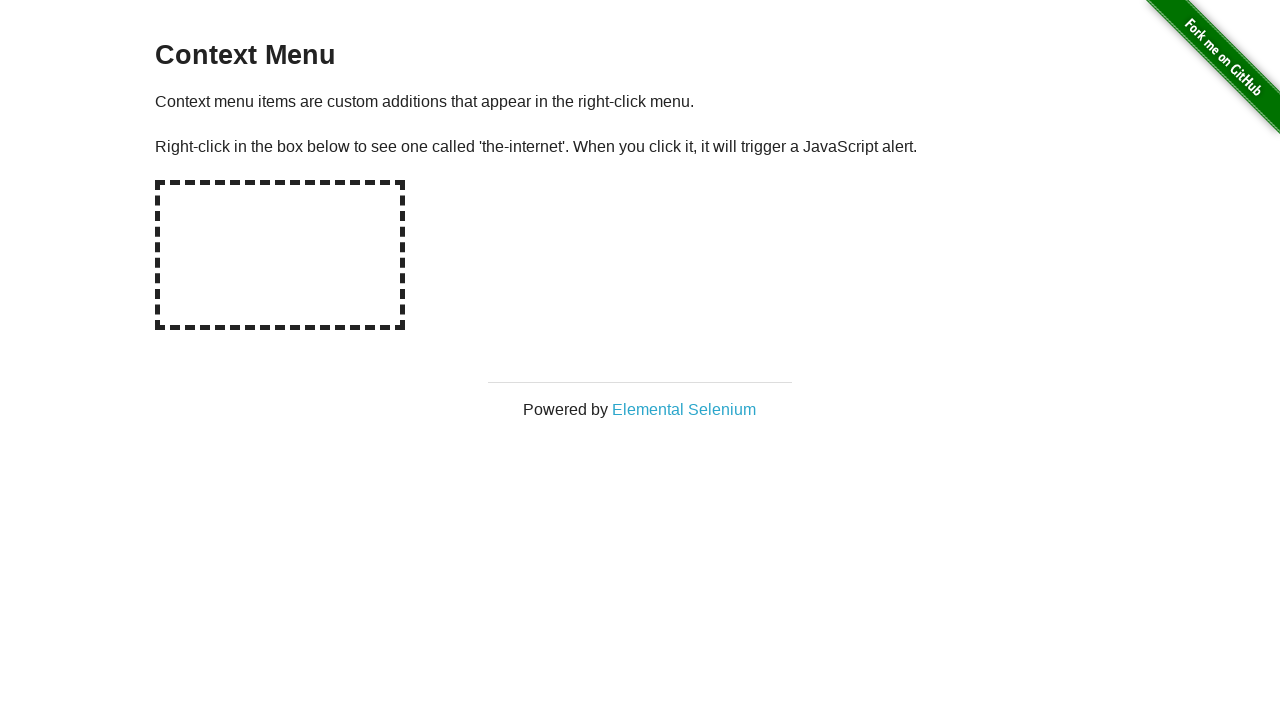

Waited for dialog to be processed
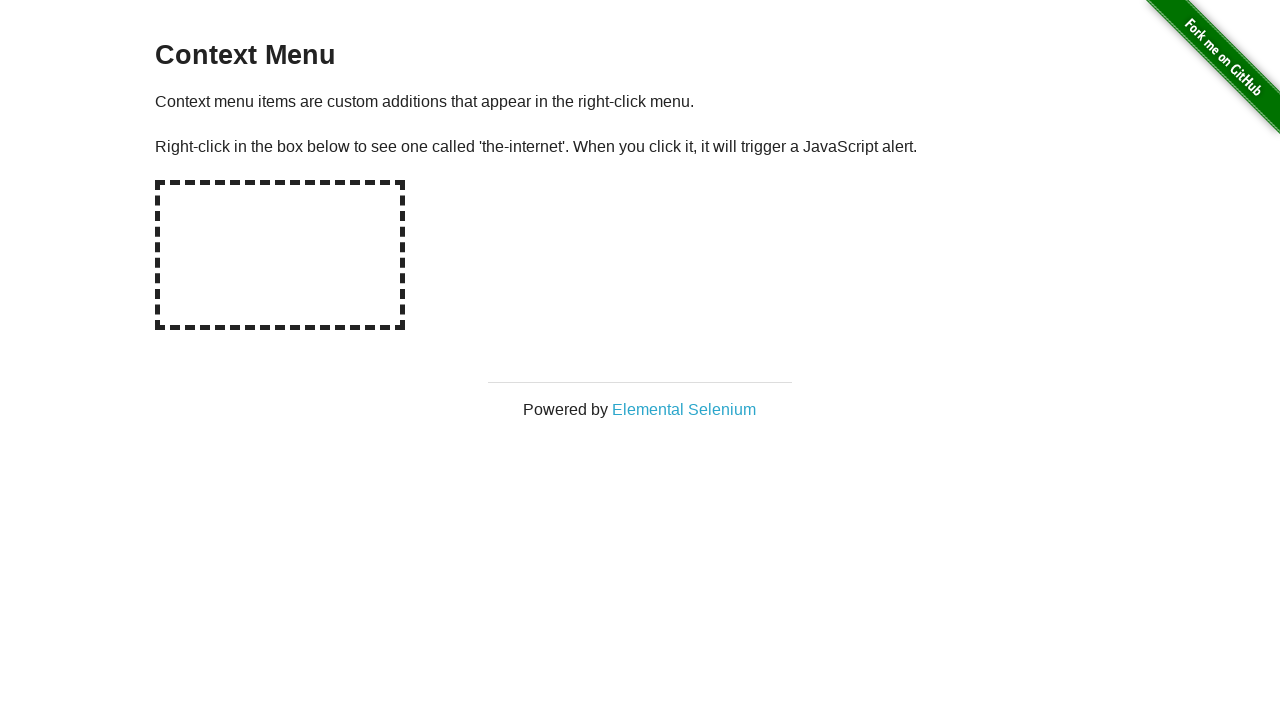

Clicked on 'Elemental Selenium' link to open new tab at (684, 409) on text=Elemental Selenium
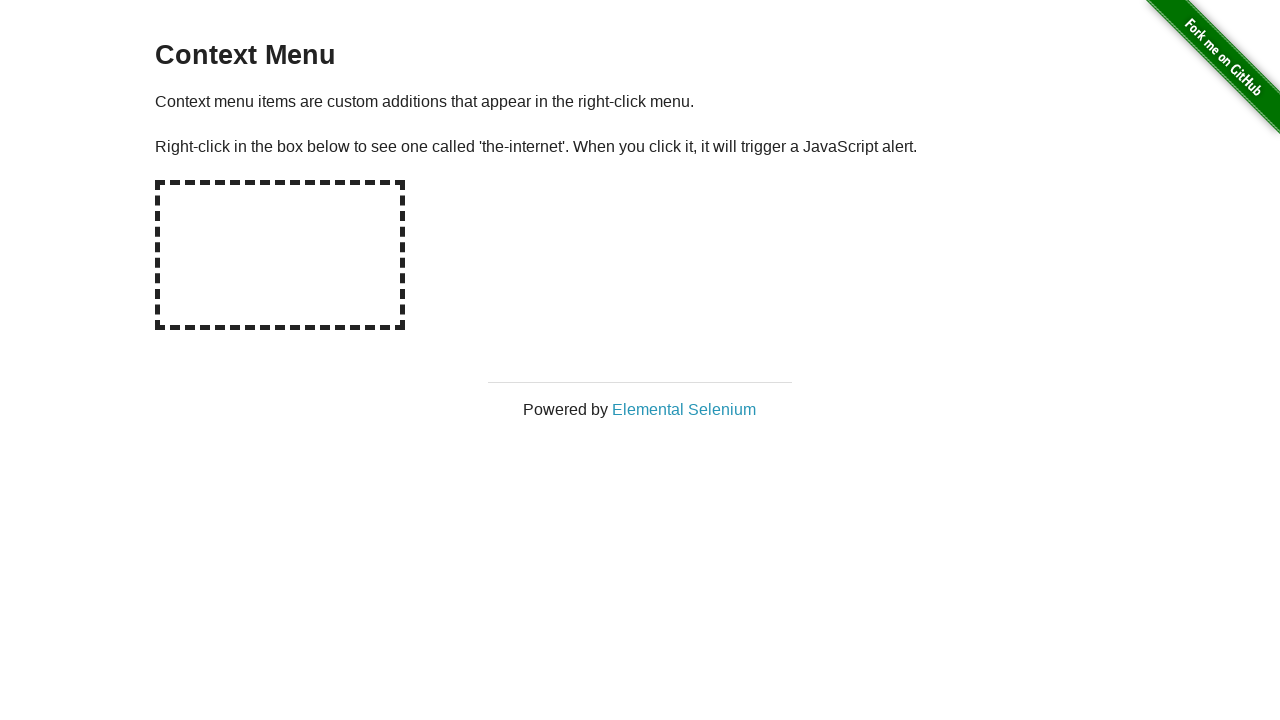

New page loaded and ready
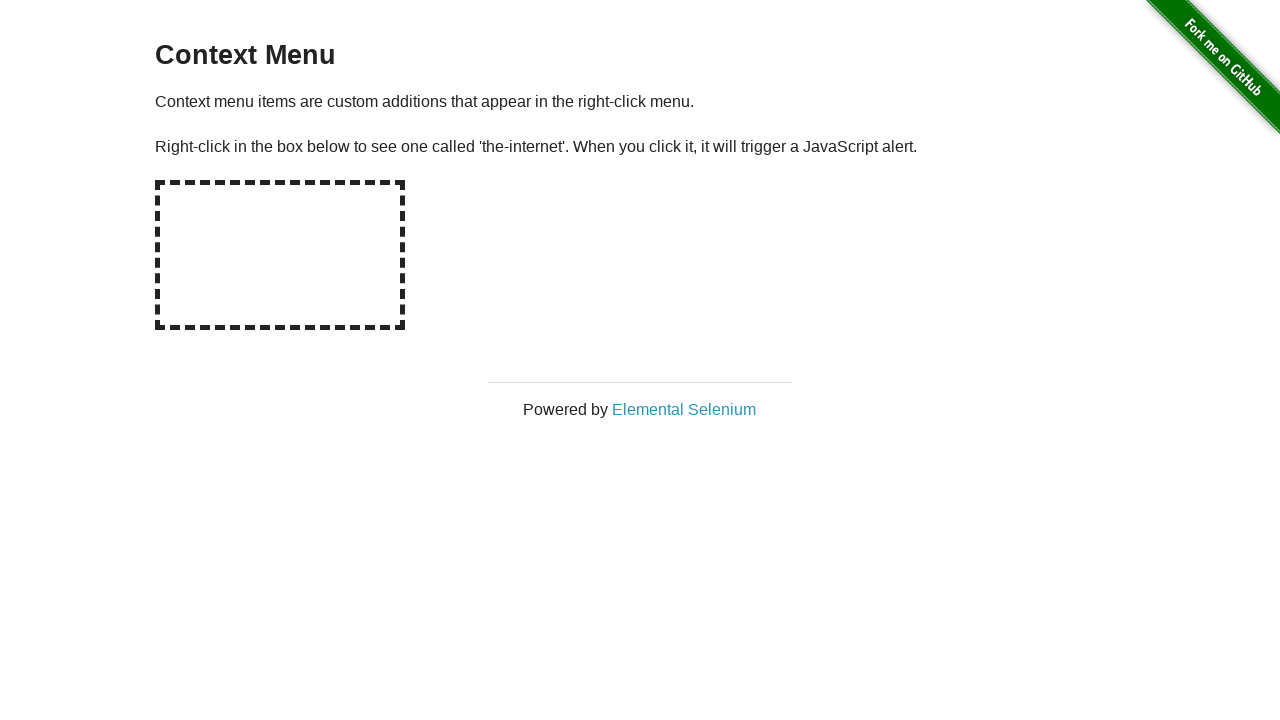

Extracted h1 text from new page: 'Elemental Selenium'
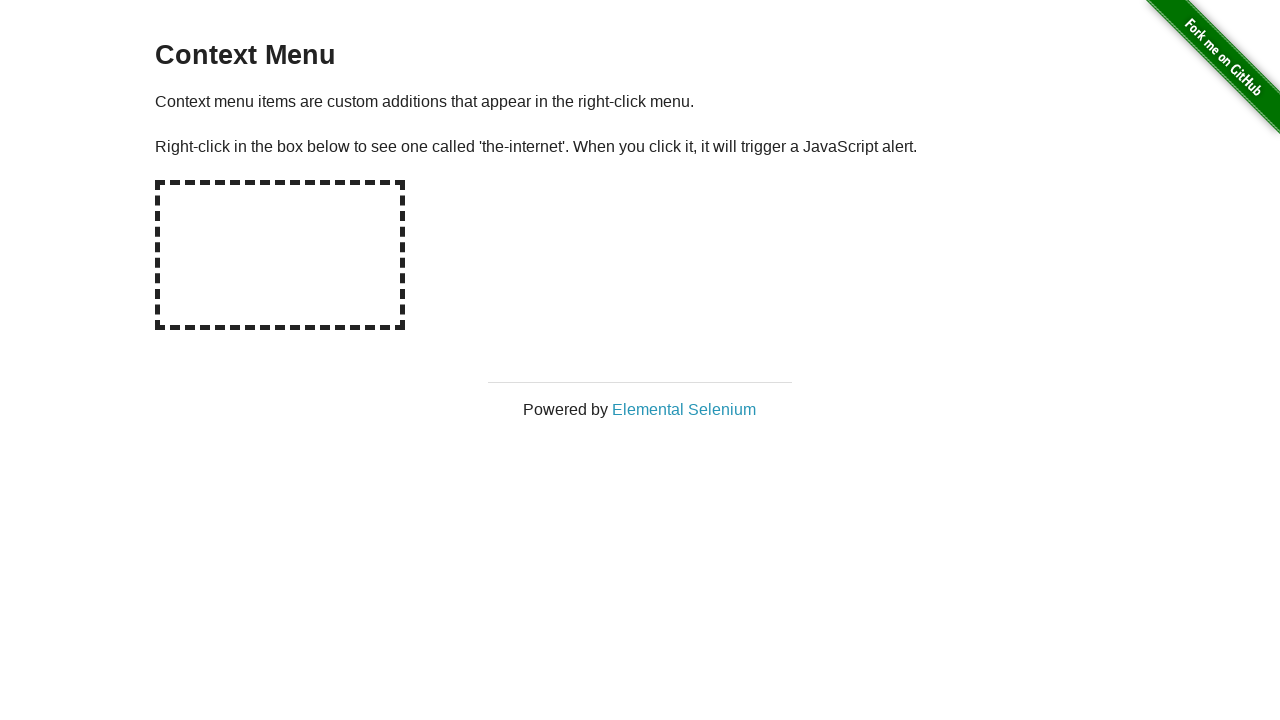

Verified that h1 text contains 'Elemental Selenium'
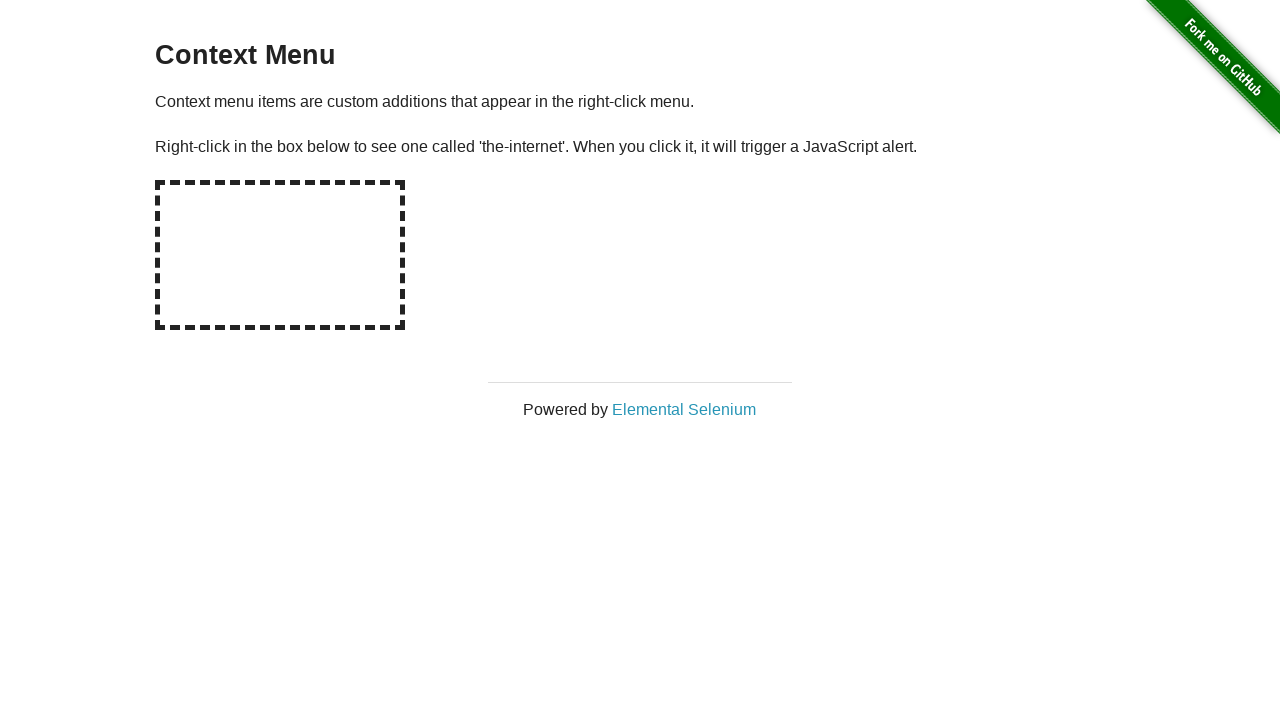

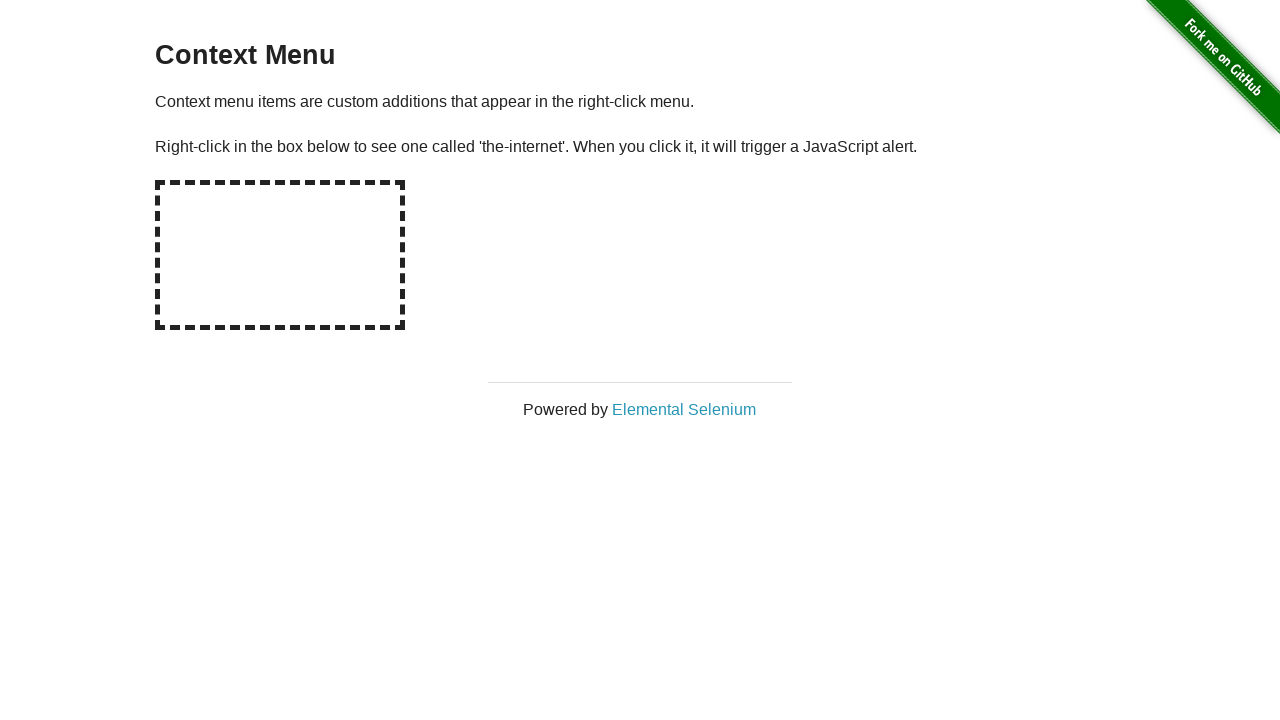